Tests drag and drop functionality by dragging element from column A to column B on the Heroku test page

Starting URL: https://the-internet.herokuapp.com/drag_and_drop

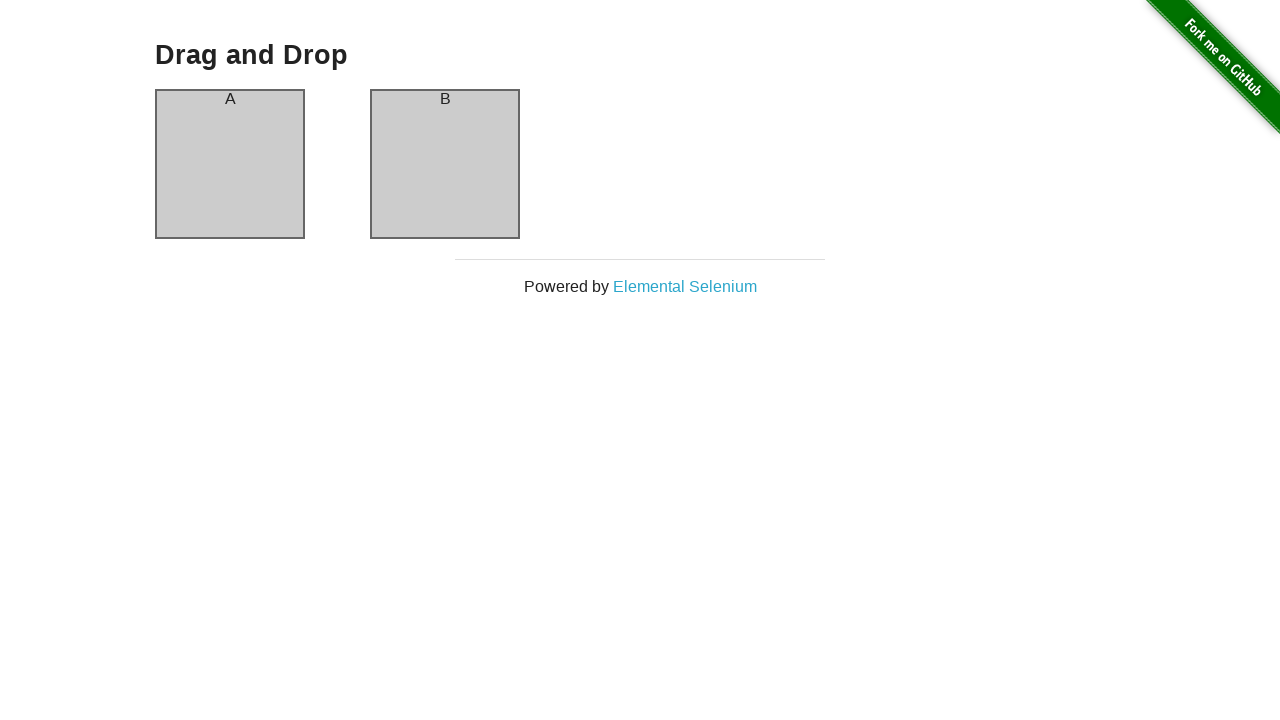

Navigated to Heroku drag and drop test page
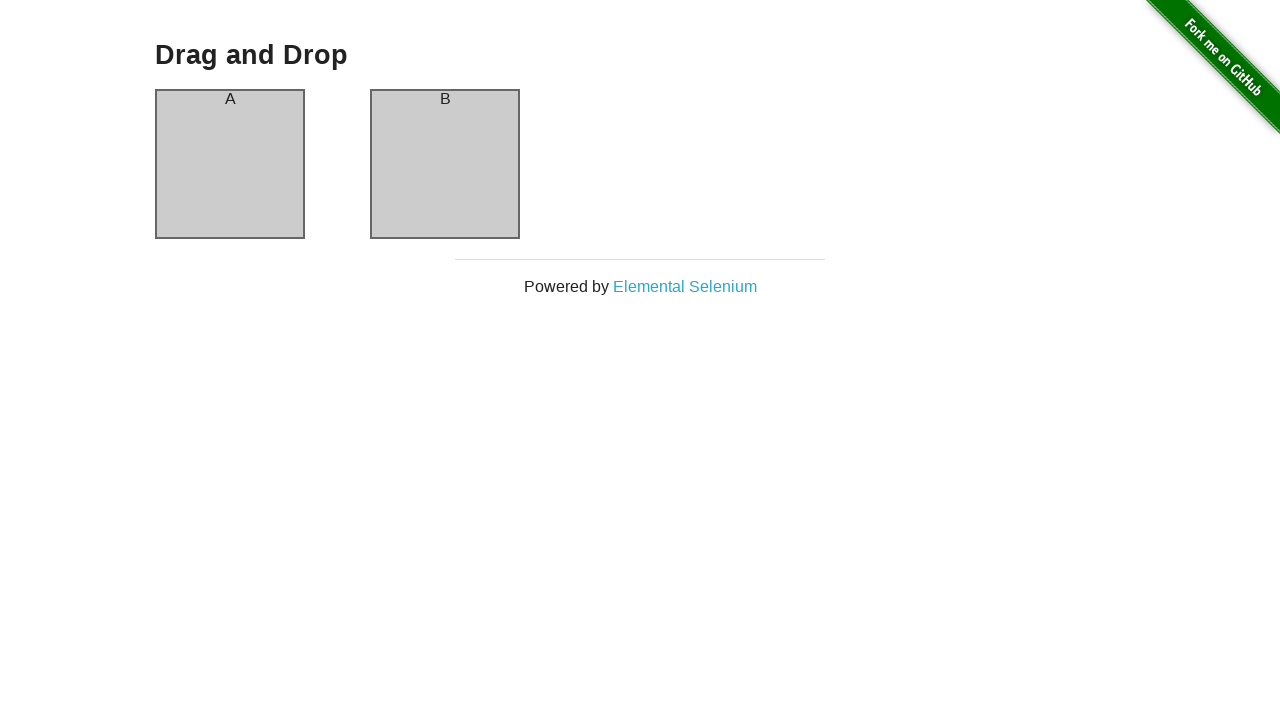

Located source element (Column A)
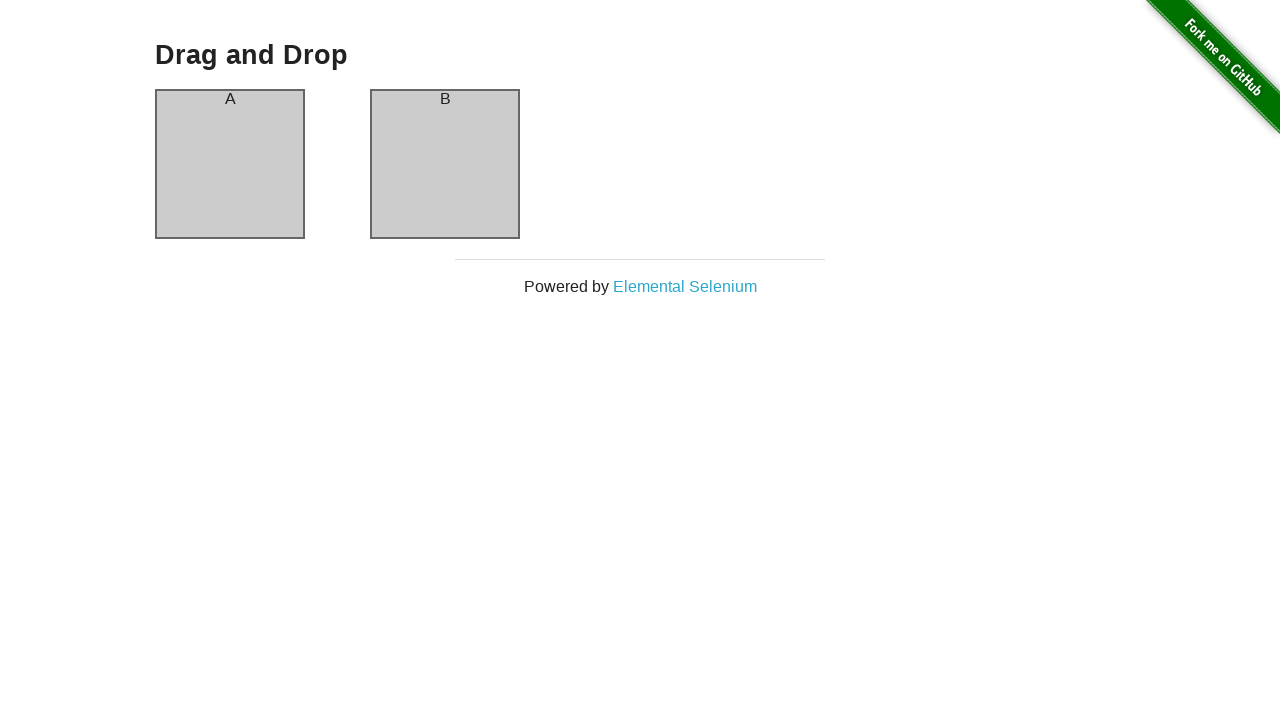

Located target element (Column B)
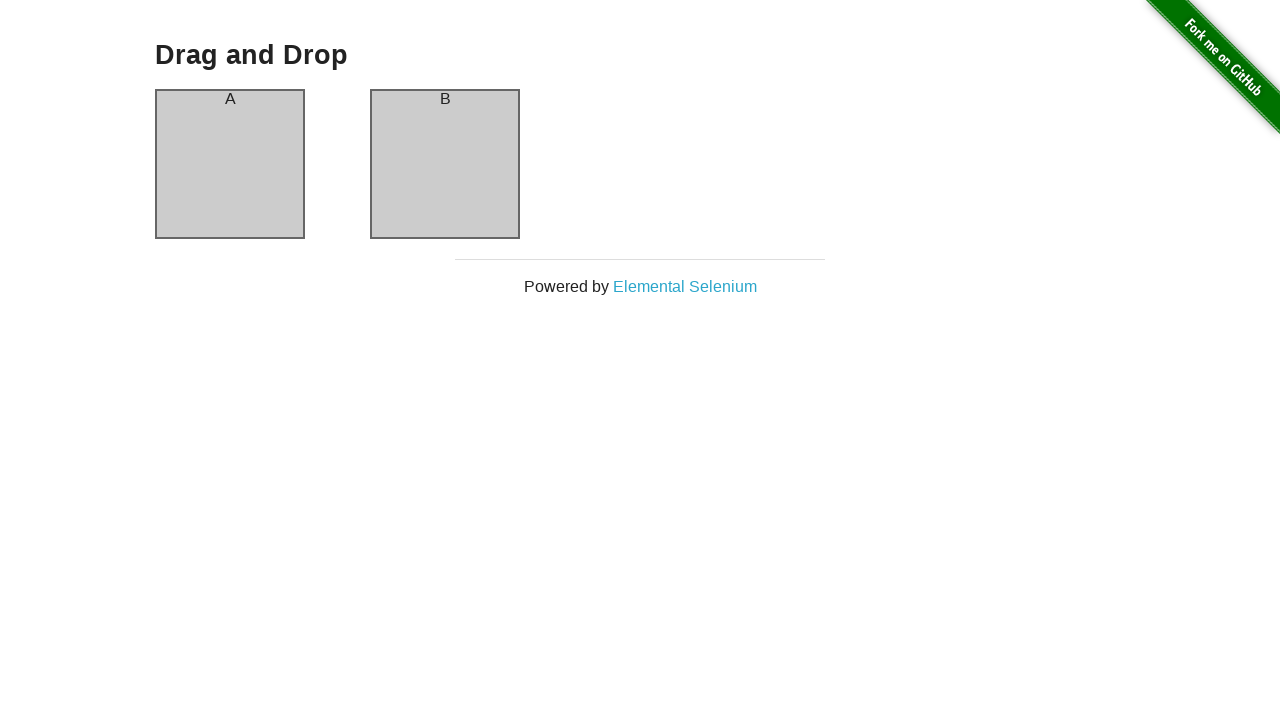

Dragged element from Column A to Column B at (445, 164)
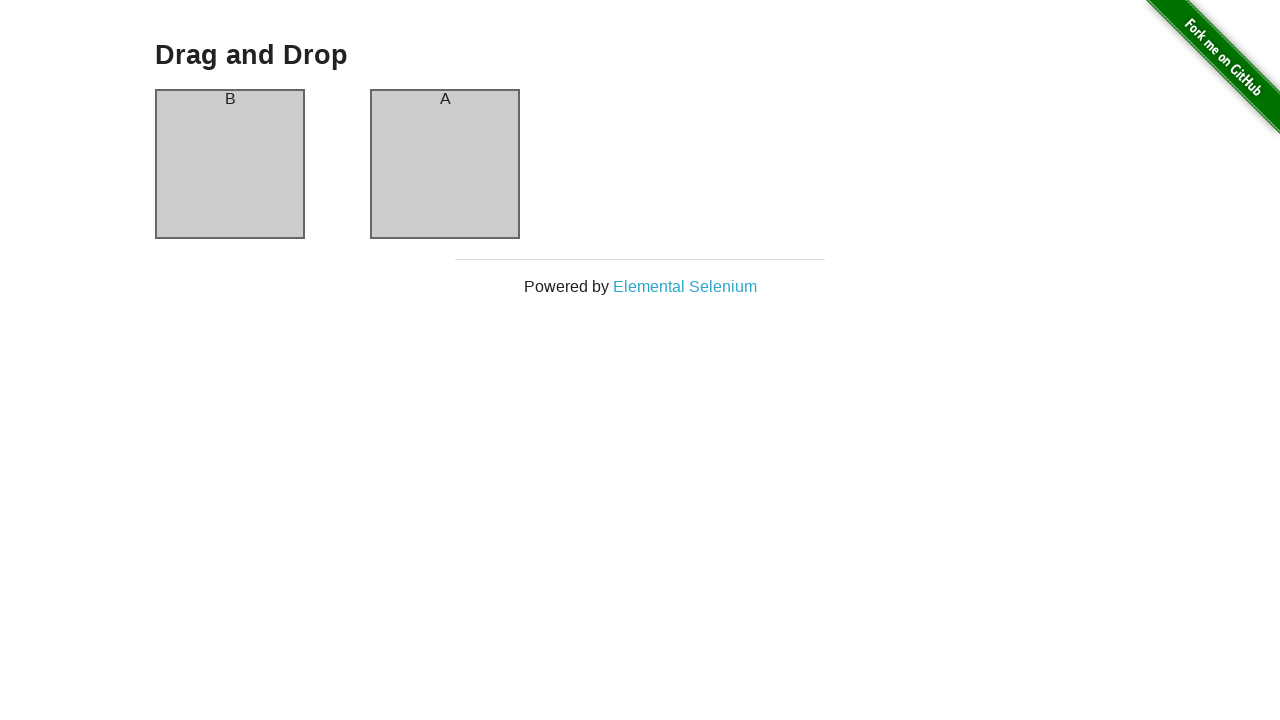

Waited 1 second to observe drag and drop result
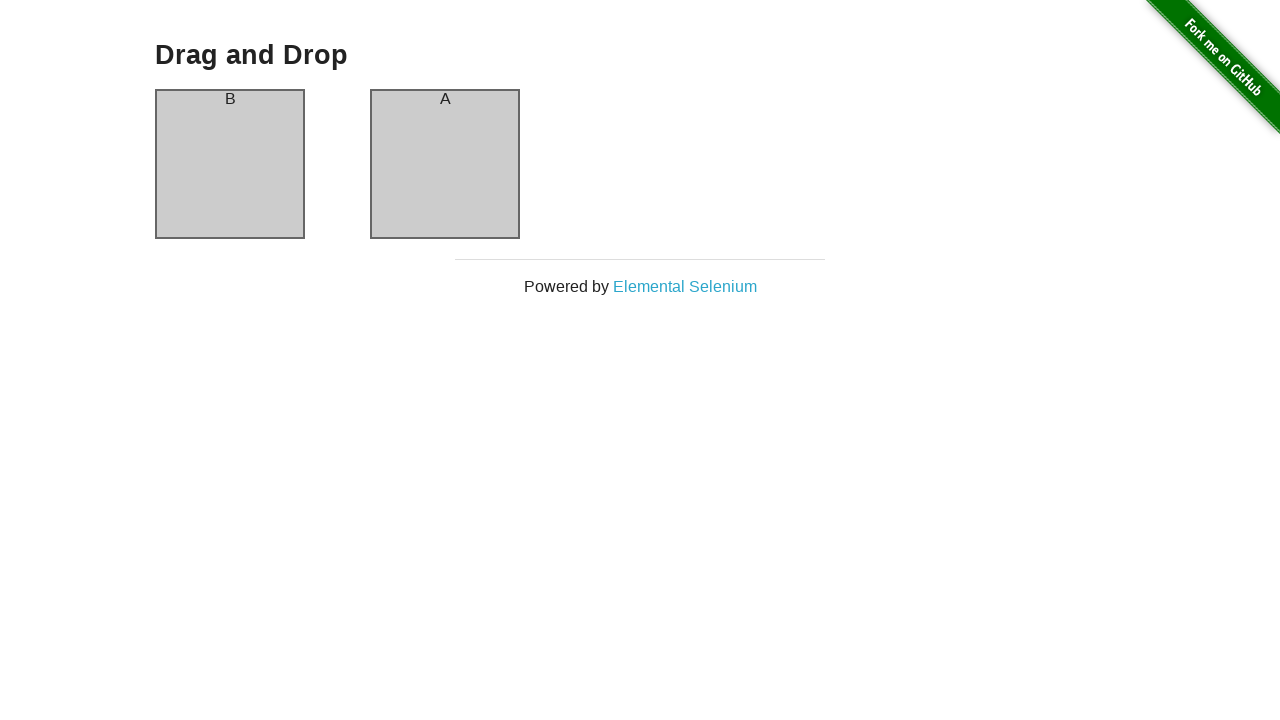

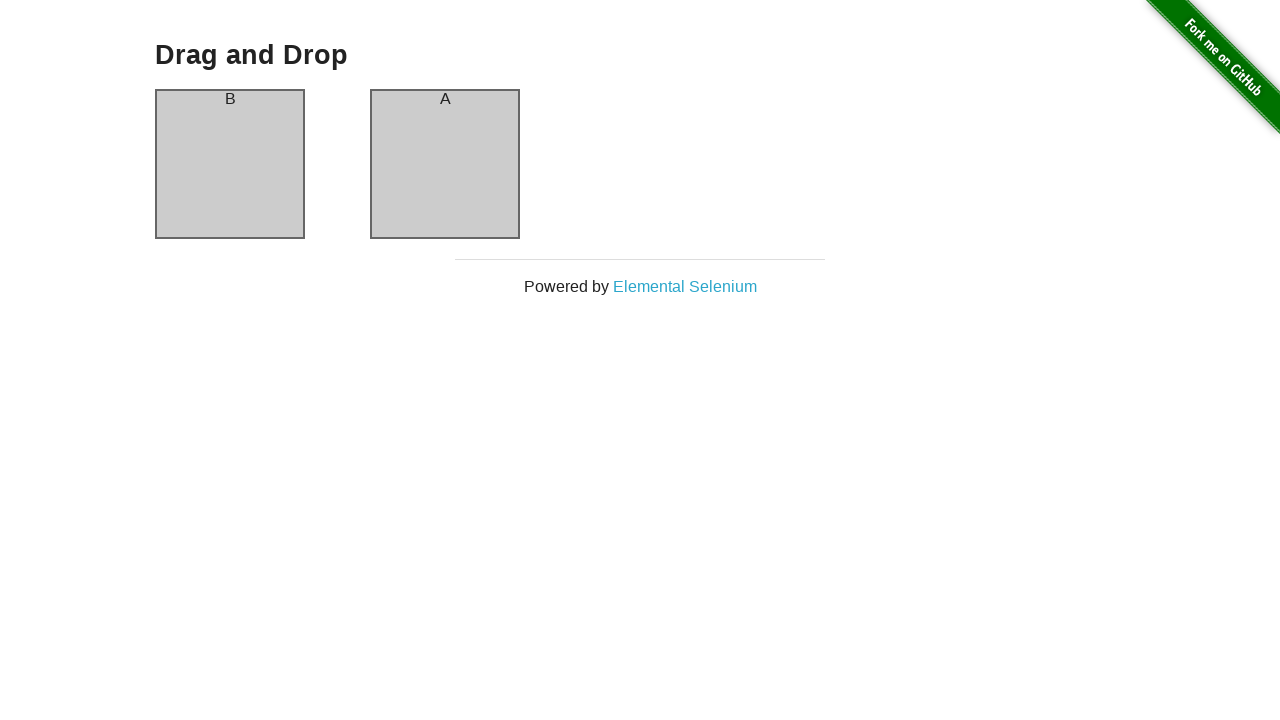